Navigates to the Leafground window examples page and locates the Open button element

Starting URL: https://www.leafground.com/window.xhtml

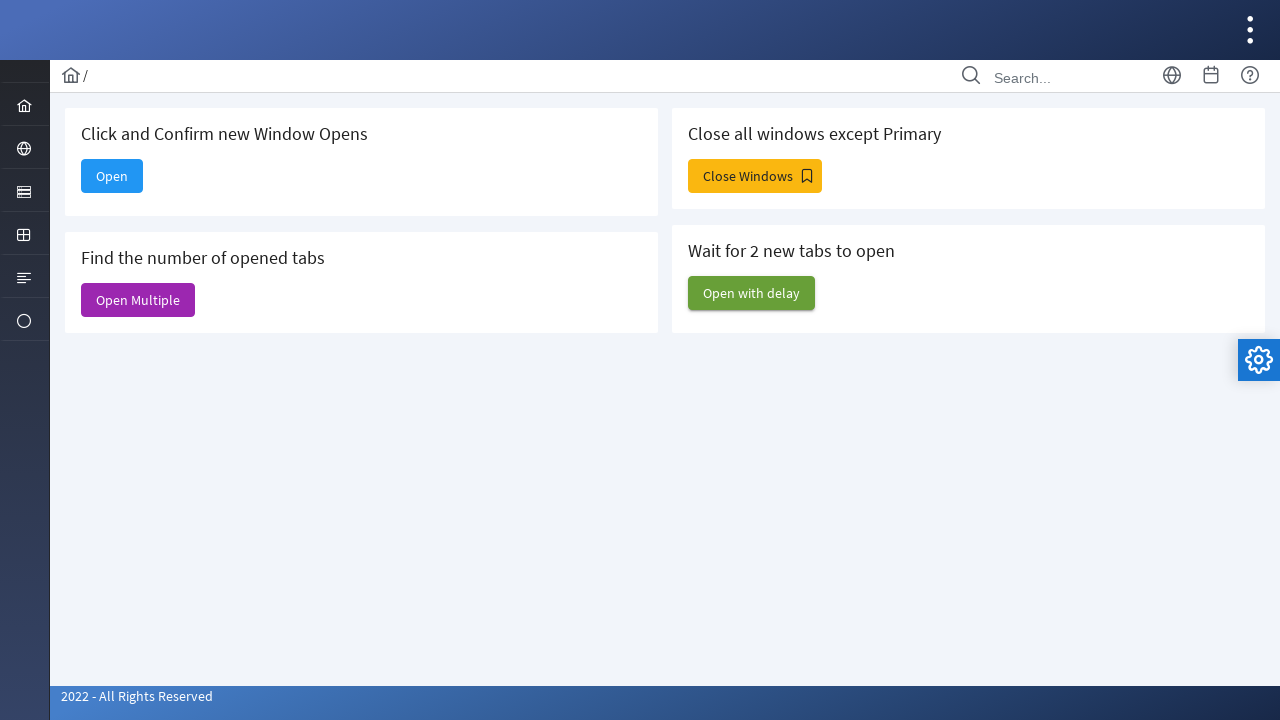

Navigated to Leafground window examples page
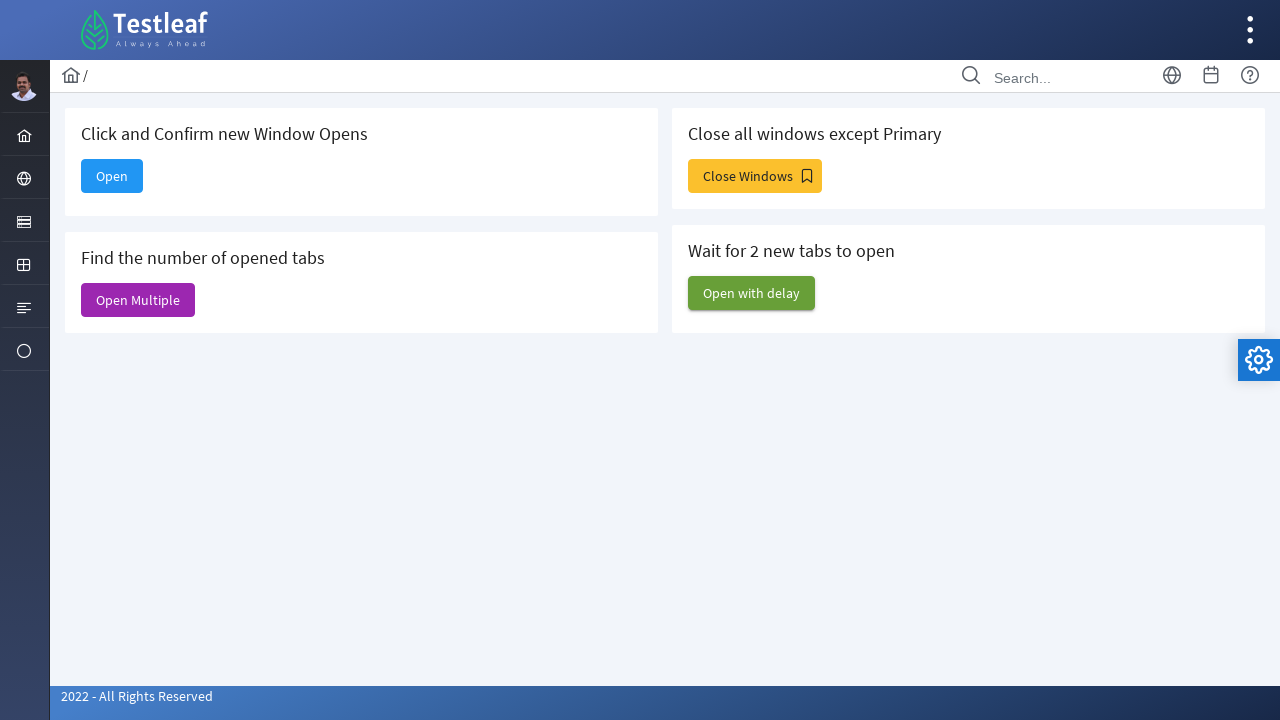

Waited for Open button element to be present in DOM
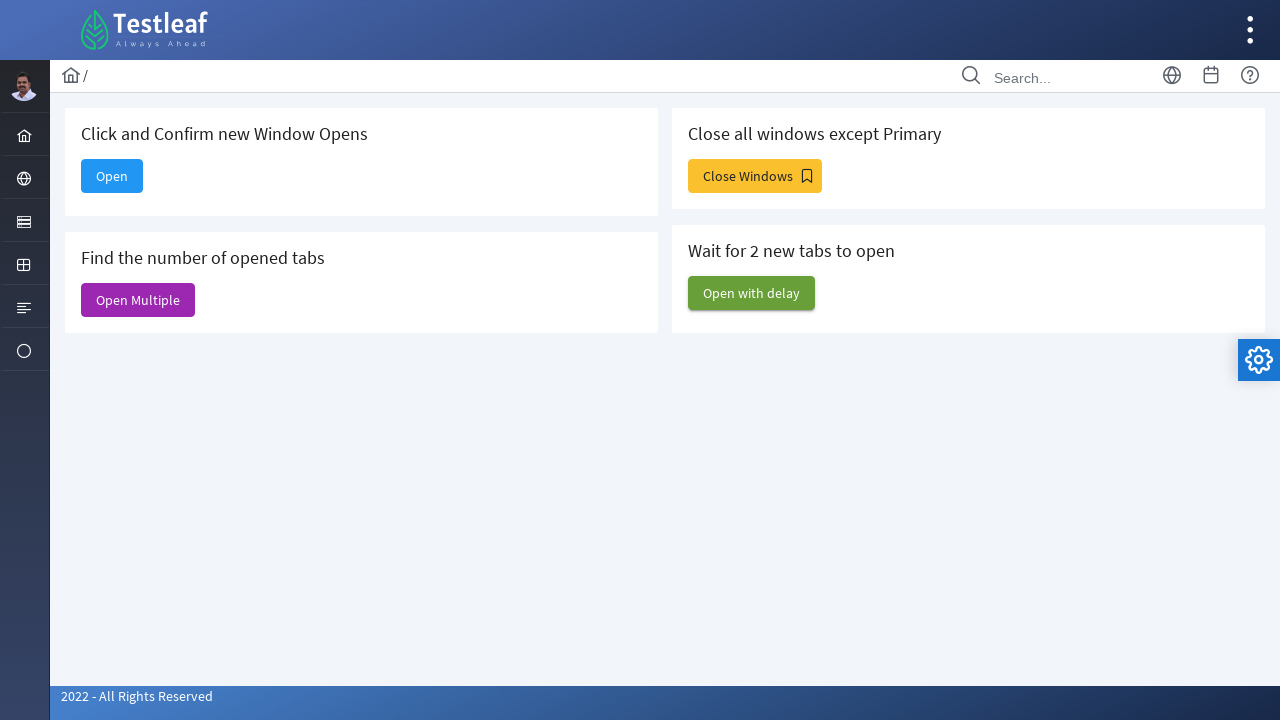

Located Open button element using XPath selector
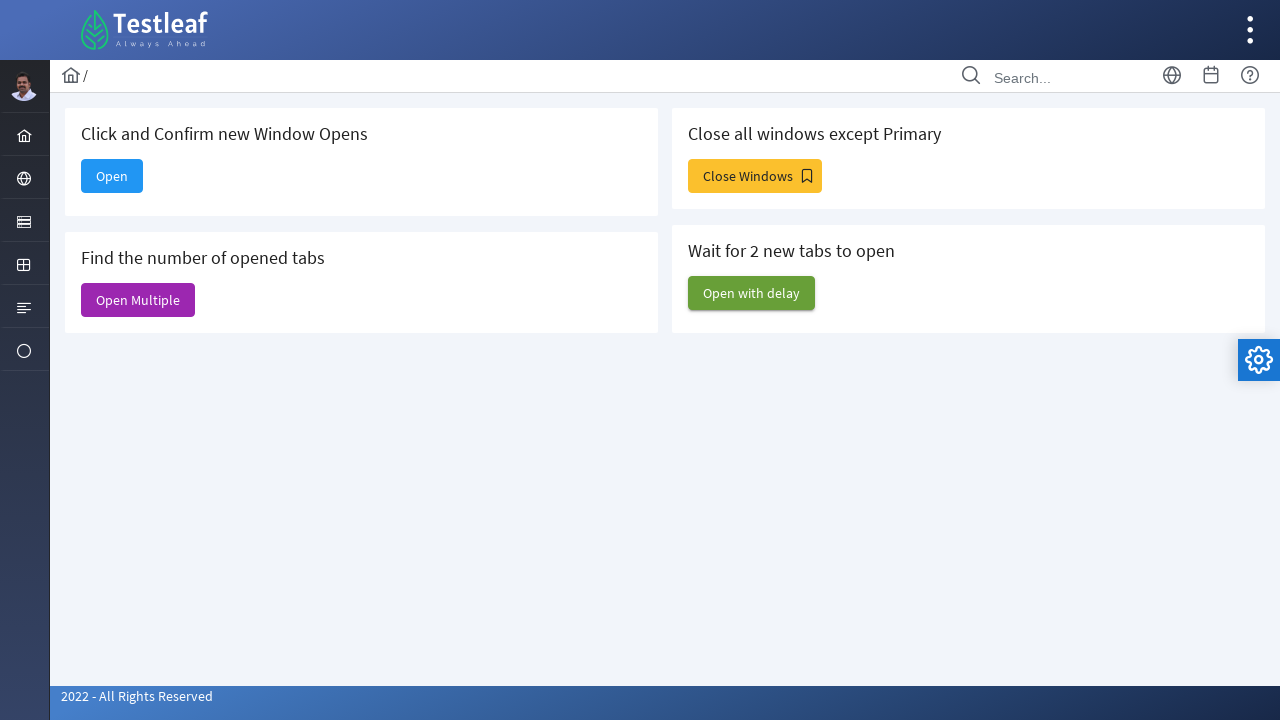

Verified Open button element is visible and ready for interaction
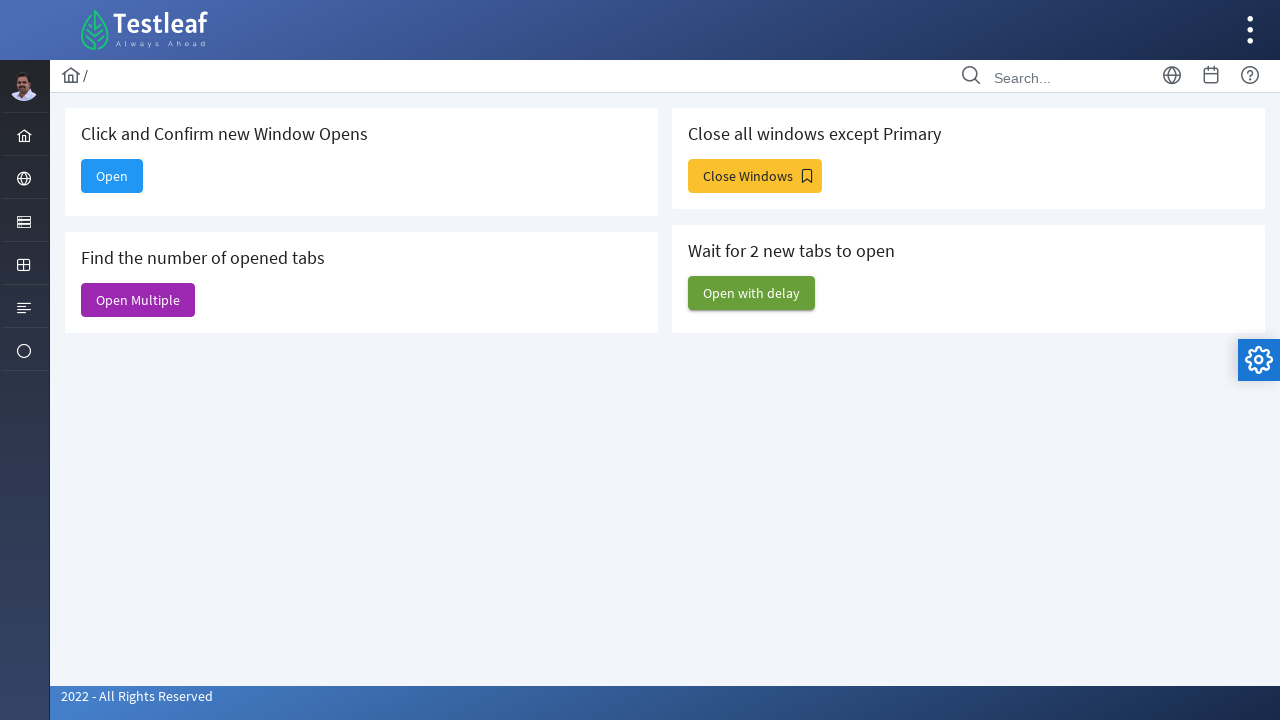

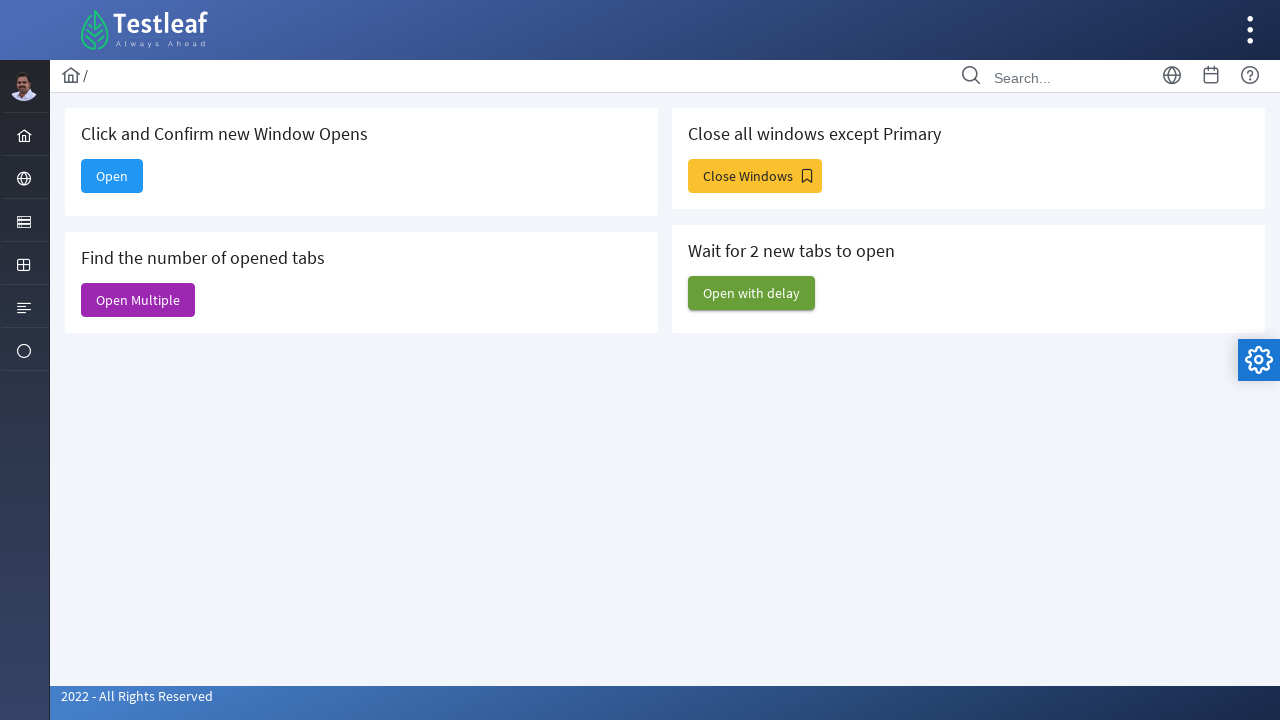